Tests radio button interaction by clicking on a radio button with value "Cheese", then iterating through a radio button group to find and select the same option.

Starting URL: http://www.echoecho.com/htmlforms10.htm

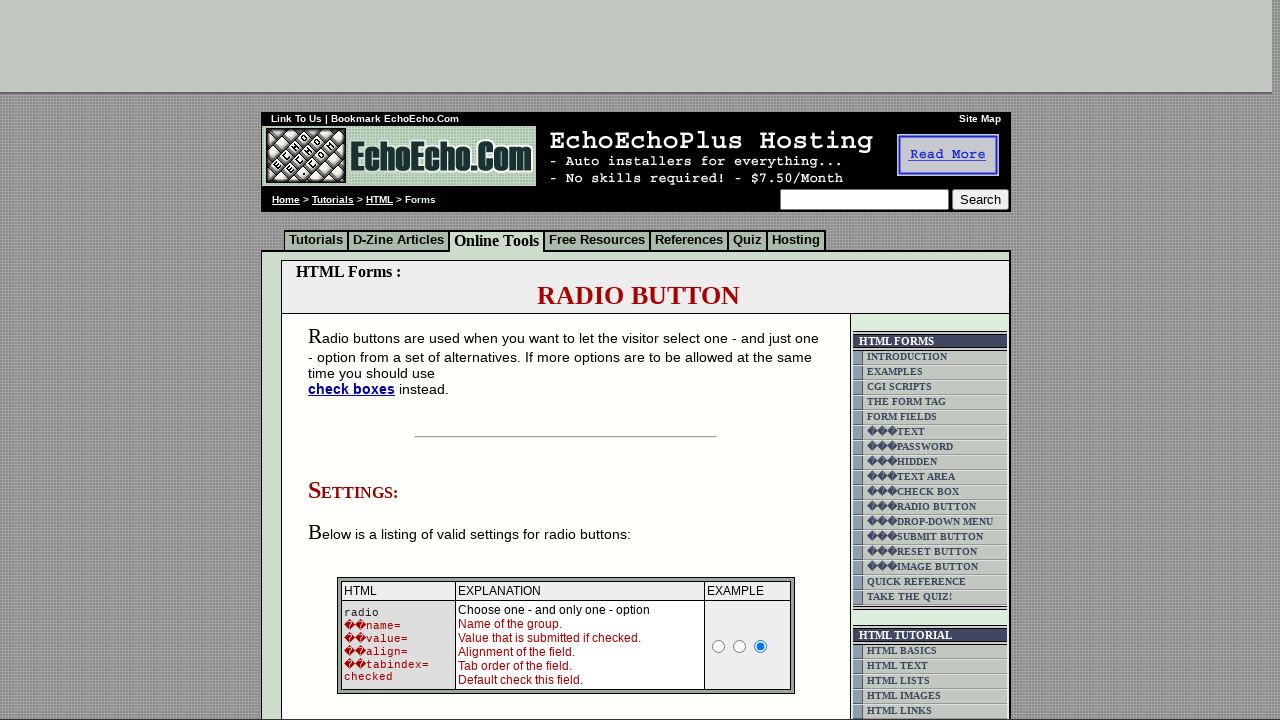

Clicked radio button with value 'Cheese' at (356, 360) on input[value='Cheese']
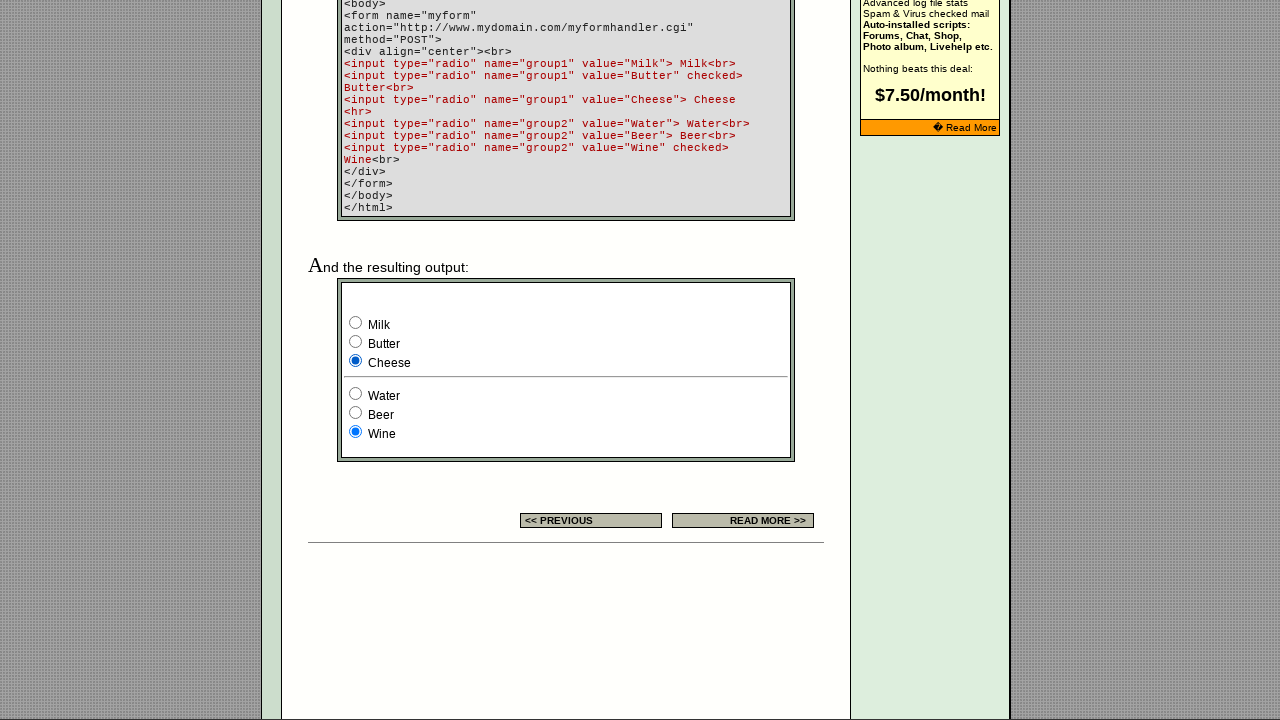

Located all radio buttons in group1
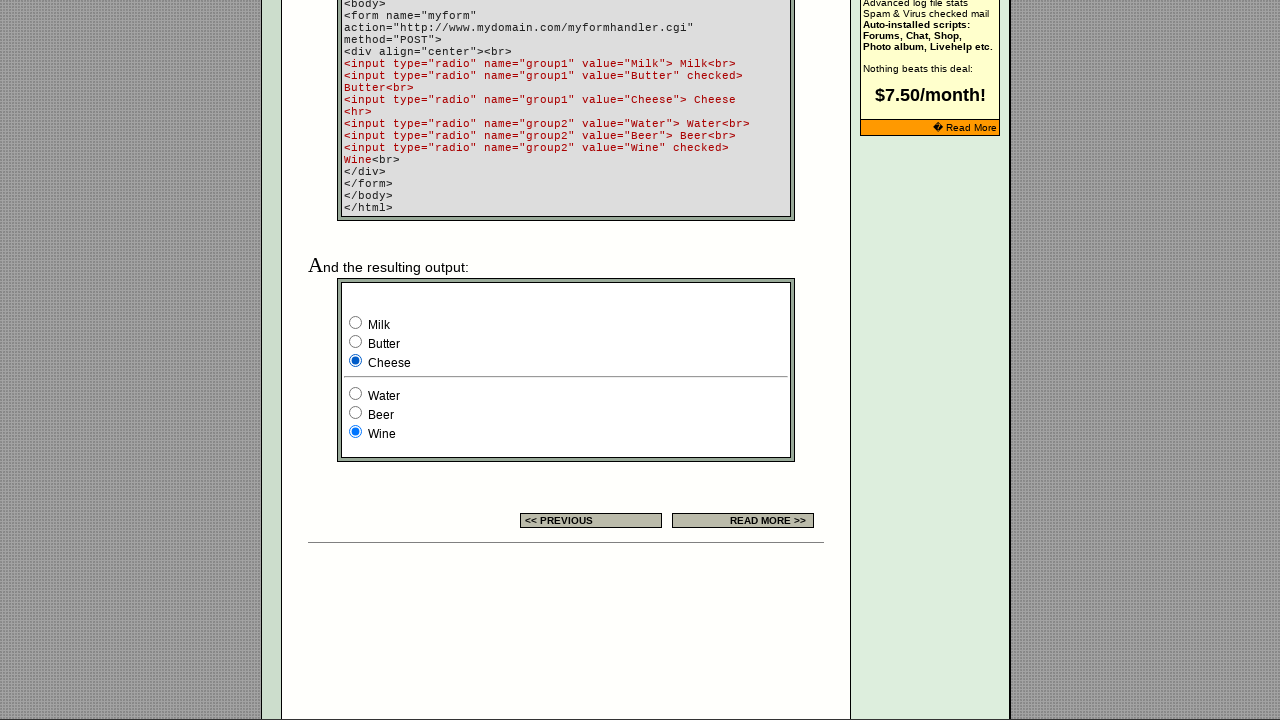

Found 3 radio buttons in the group
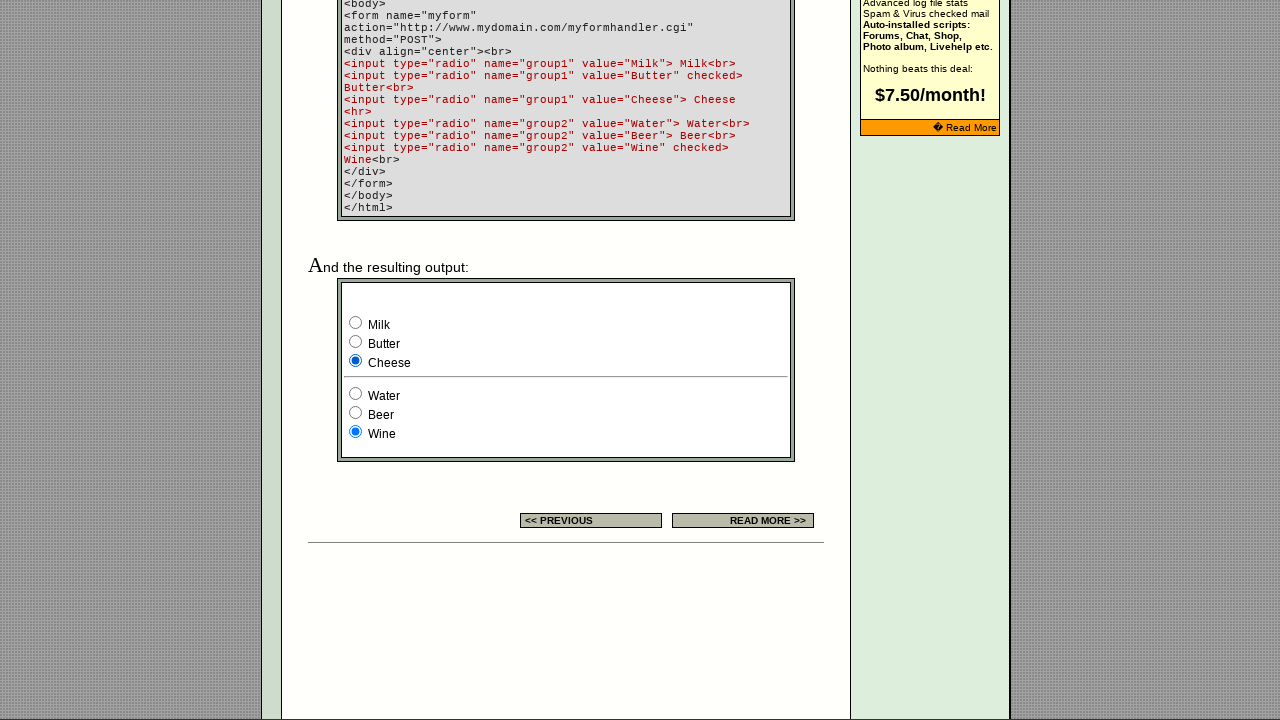

Retrieved value 'Milk' from radio button at index 0
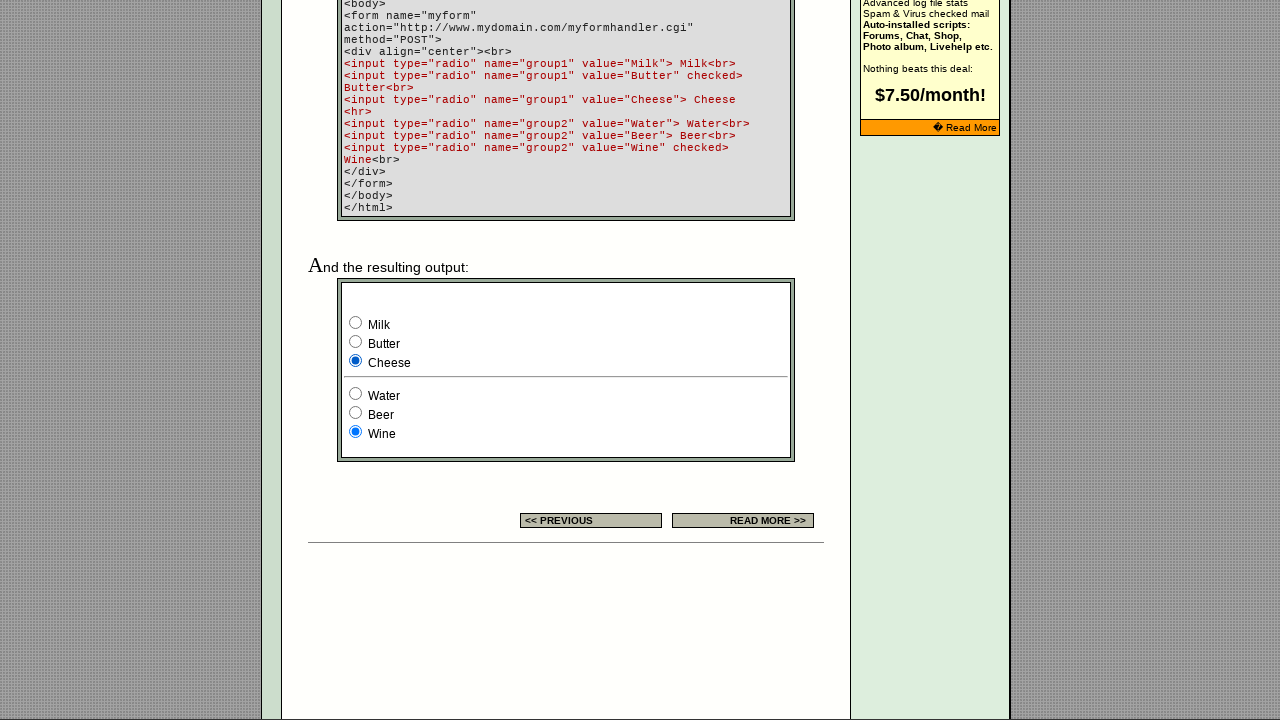

Retrieved value 'Butter' from radio button at index 1
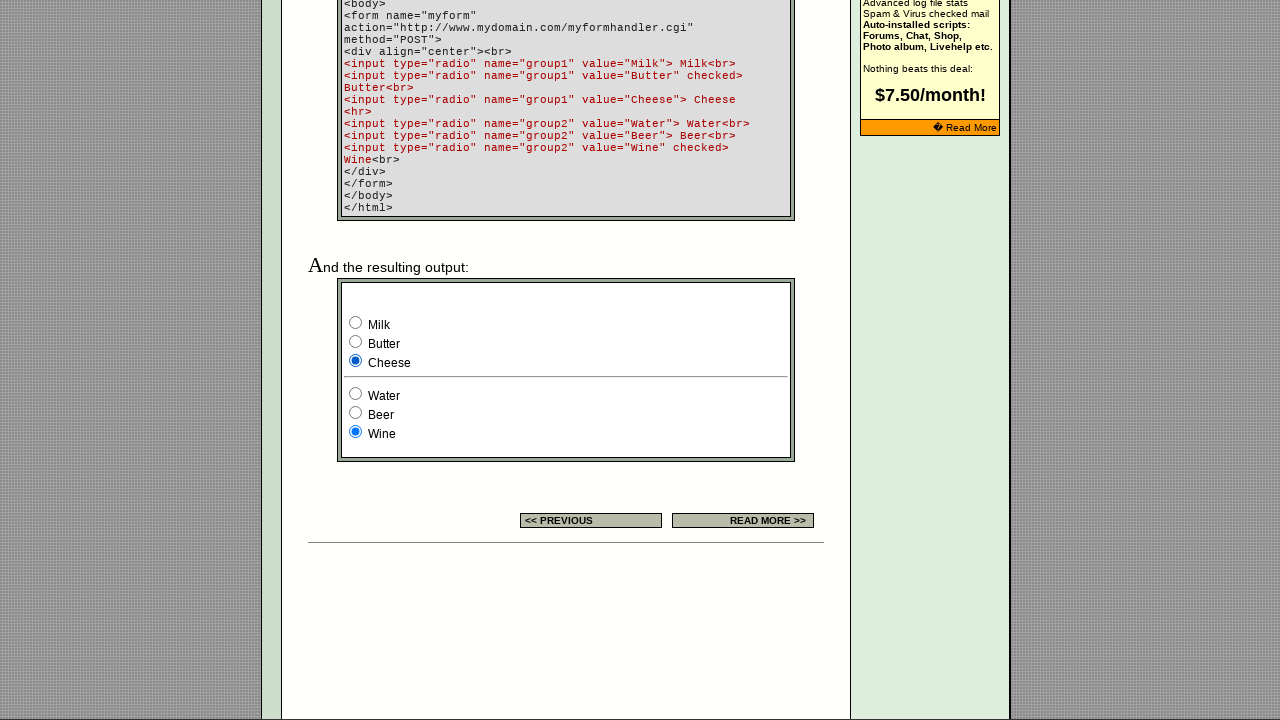

Retrieved value 'Cheese' from radio button at index 2
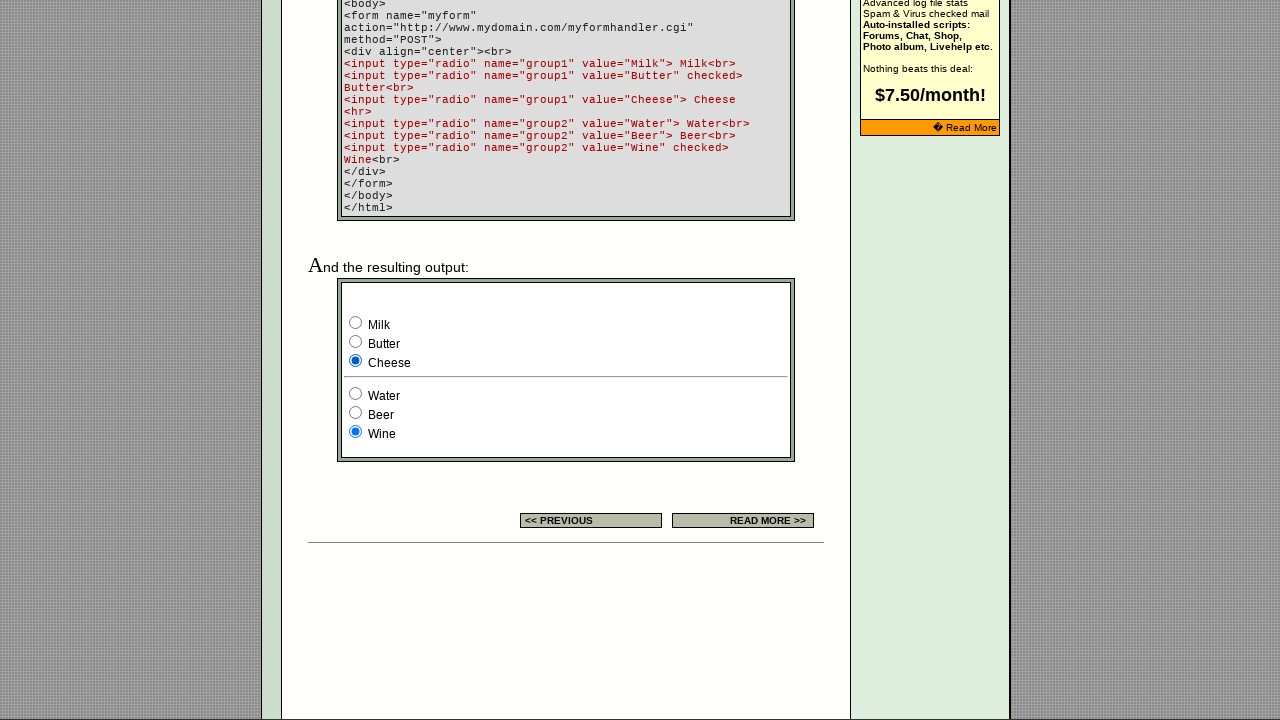

Clicked radio button with value 'Cheese' from group iteration at (356, 360) on input[name='group1'] >> nth=2
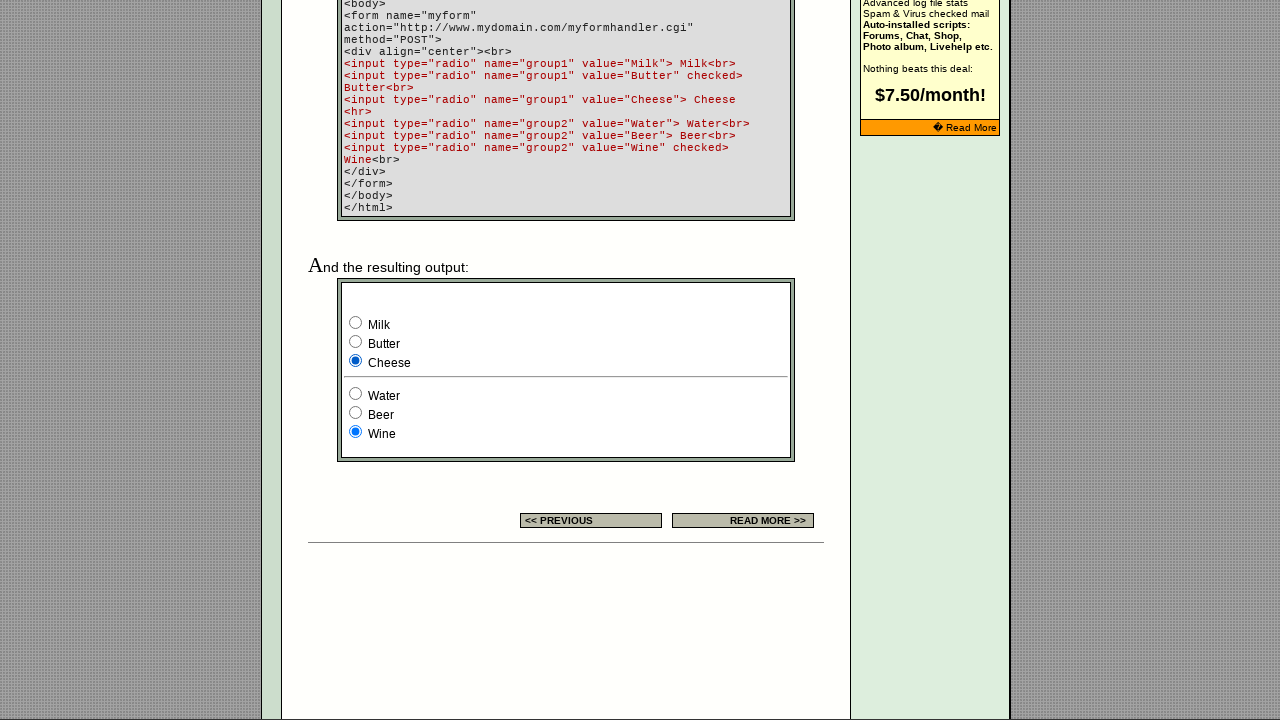

Waited 1000ms for action to complete
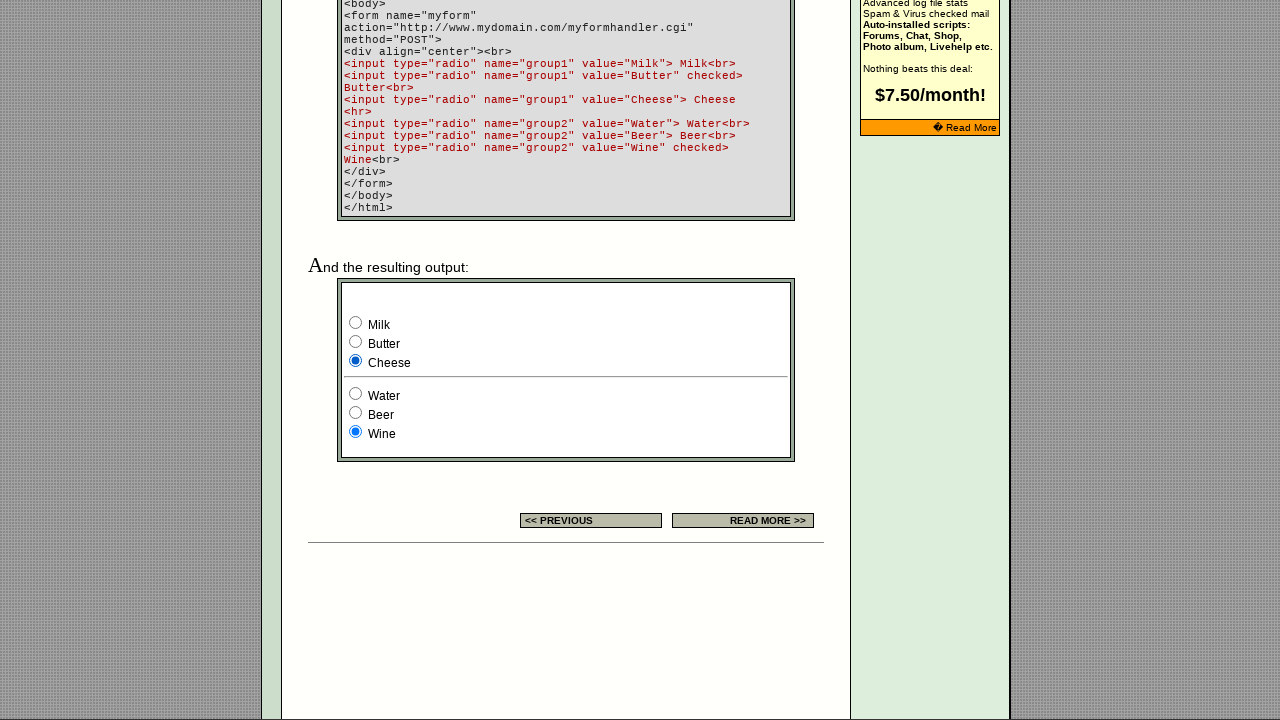

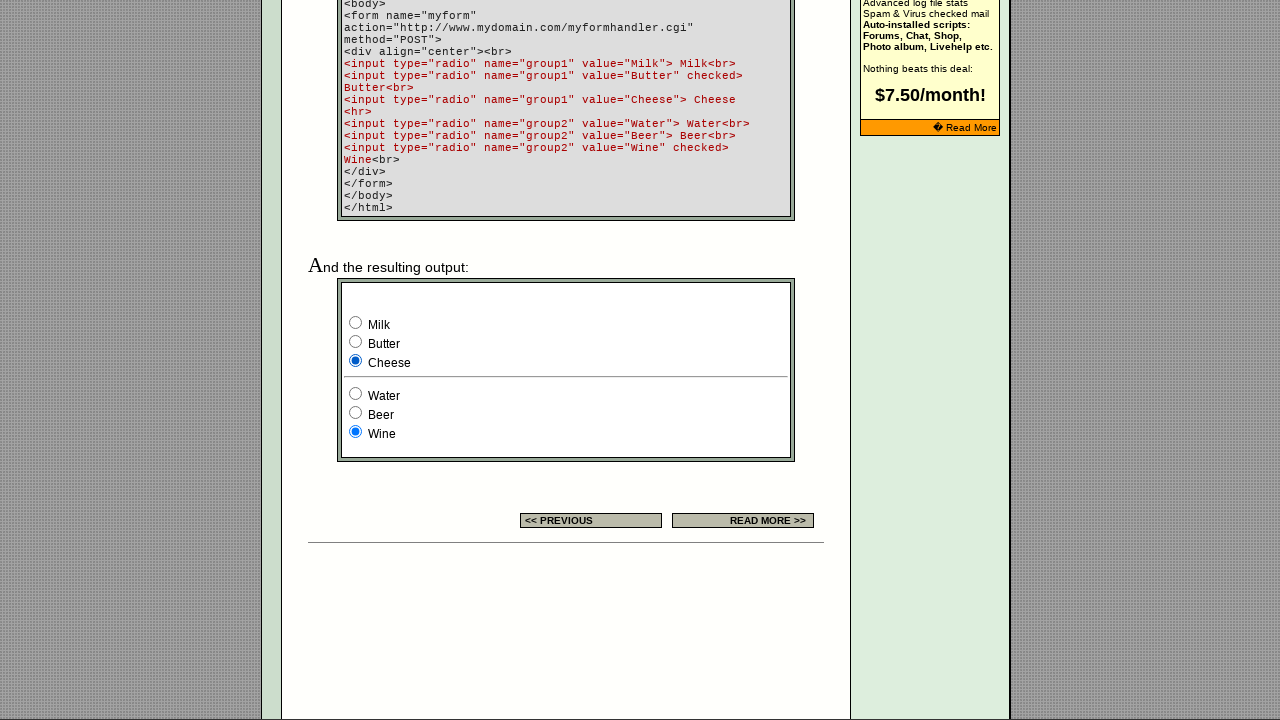